Tests login form error handling when password field is left empty, verifying the appropriate error message is displayed

Starting URL: http://saucedemo.com

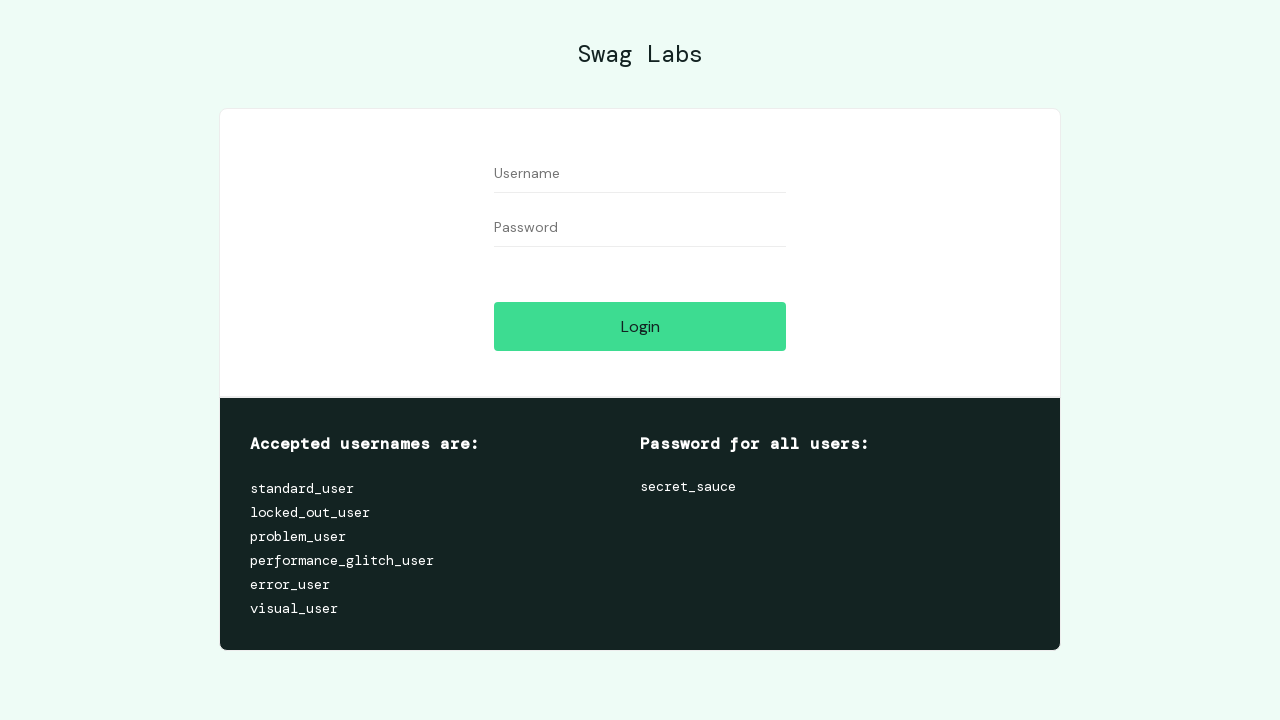

Filled username field with 'standard_user' on input[id='user-name']
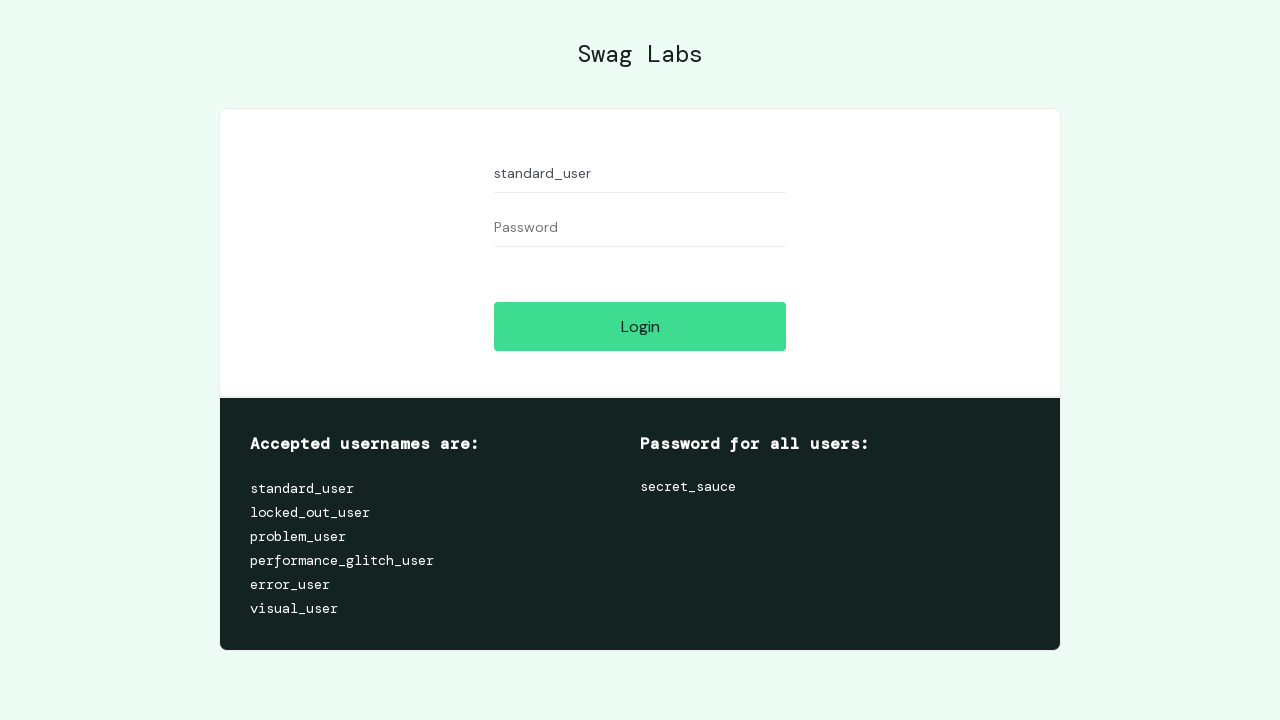

Clicked login button without entering password at (640, 326) on #login-button
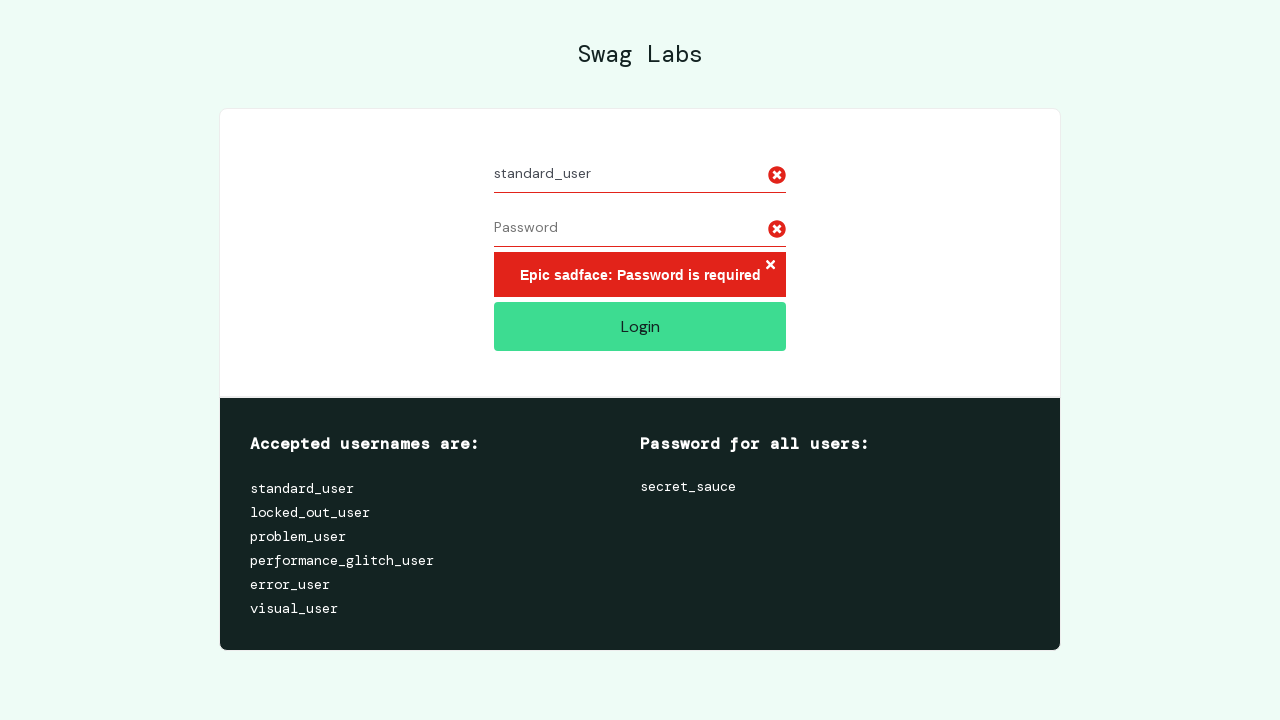

Error message element loaded and visible
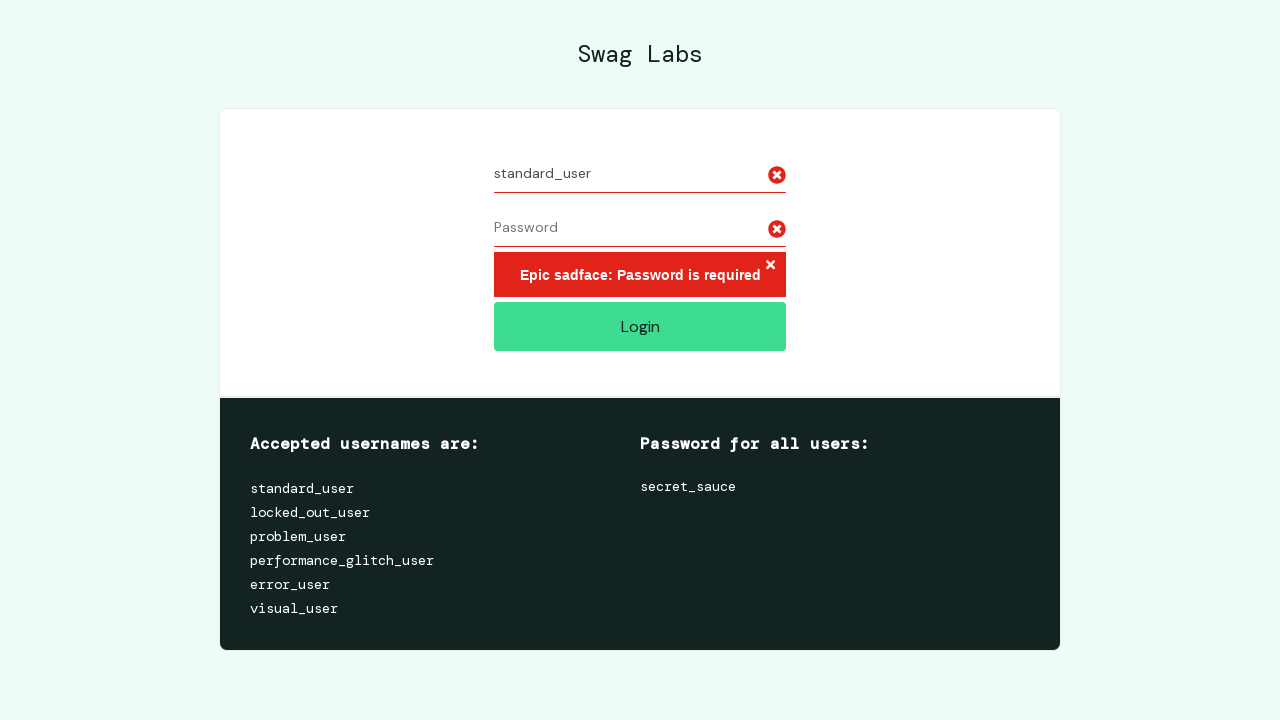

Verified error message is visible
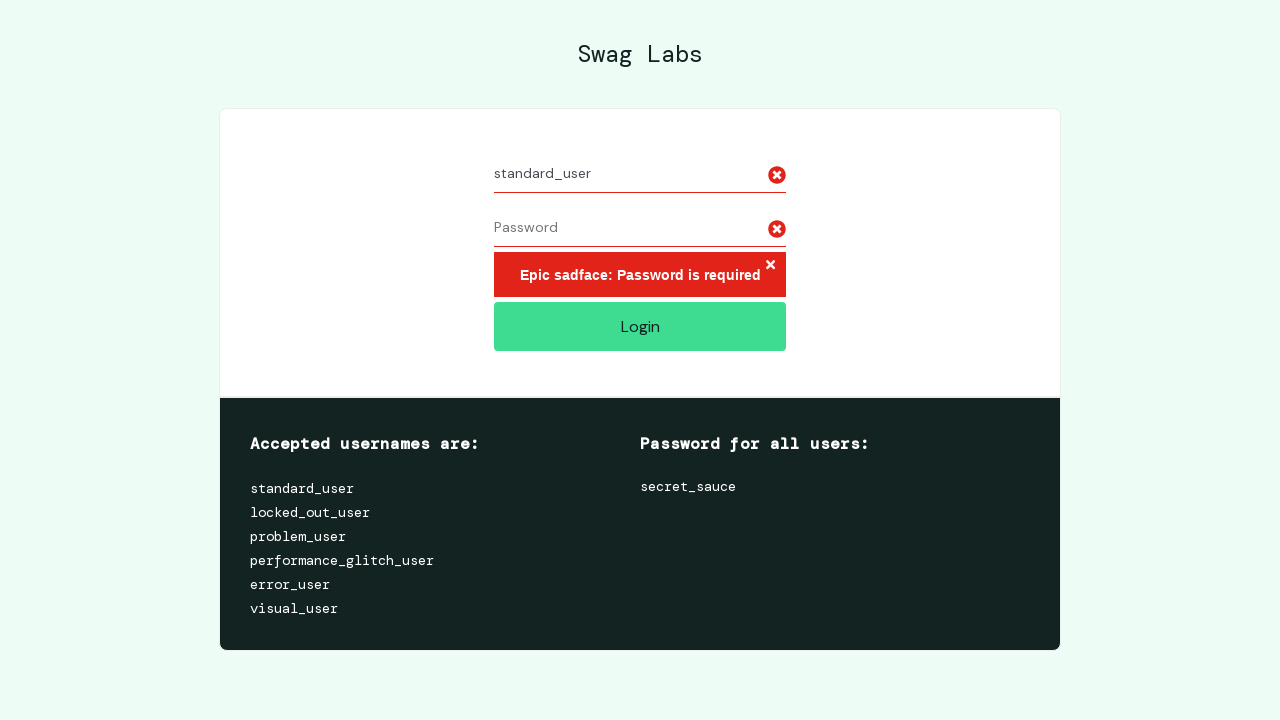

Verified error message text is 'Epic sadface: Password is required'
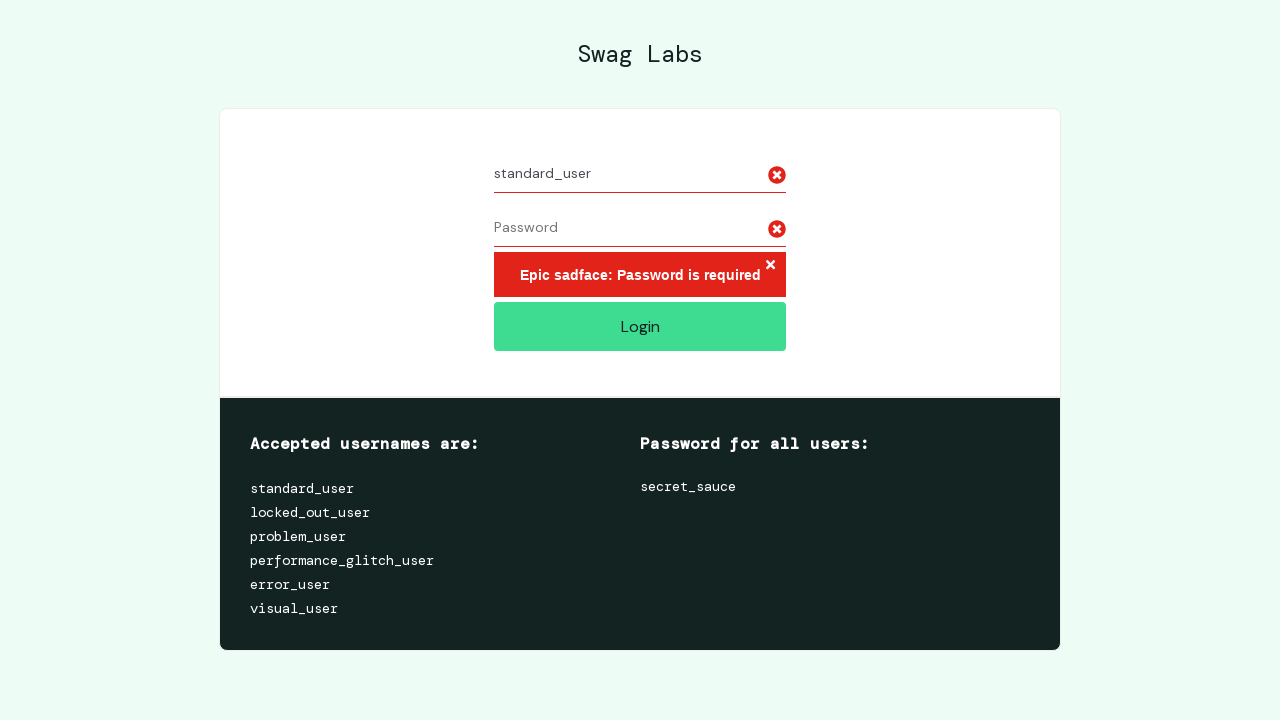

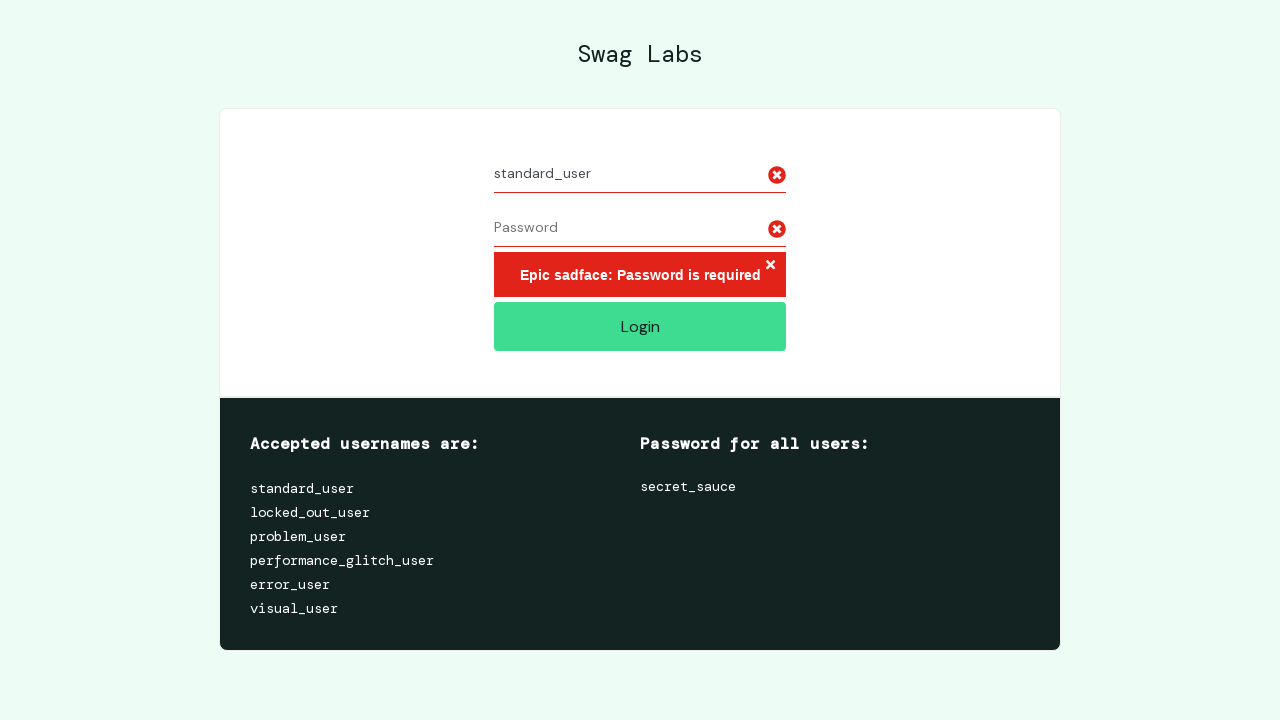